Tests JavaScript confirmation alert by clicking a button to trigger a confirm dialog, accepting it, and verifying the result message is displayed.

Starting URL: https://practice.cydeo.com/javascript_alerts

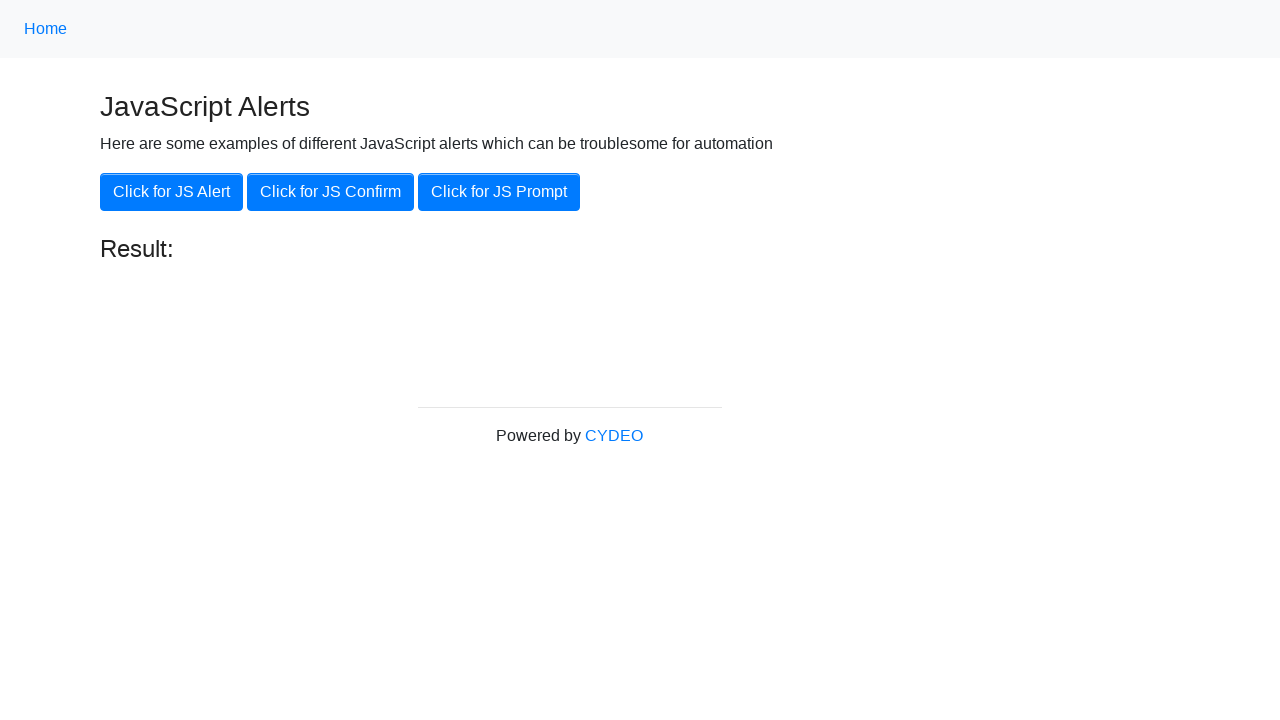

Set up dialog handler to accept confirmation alerts
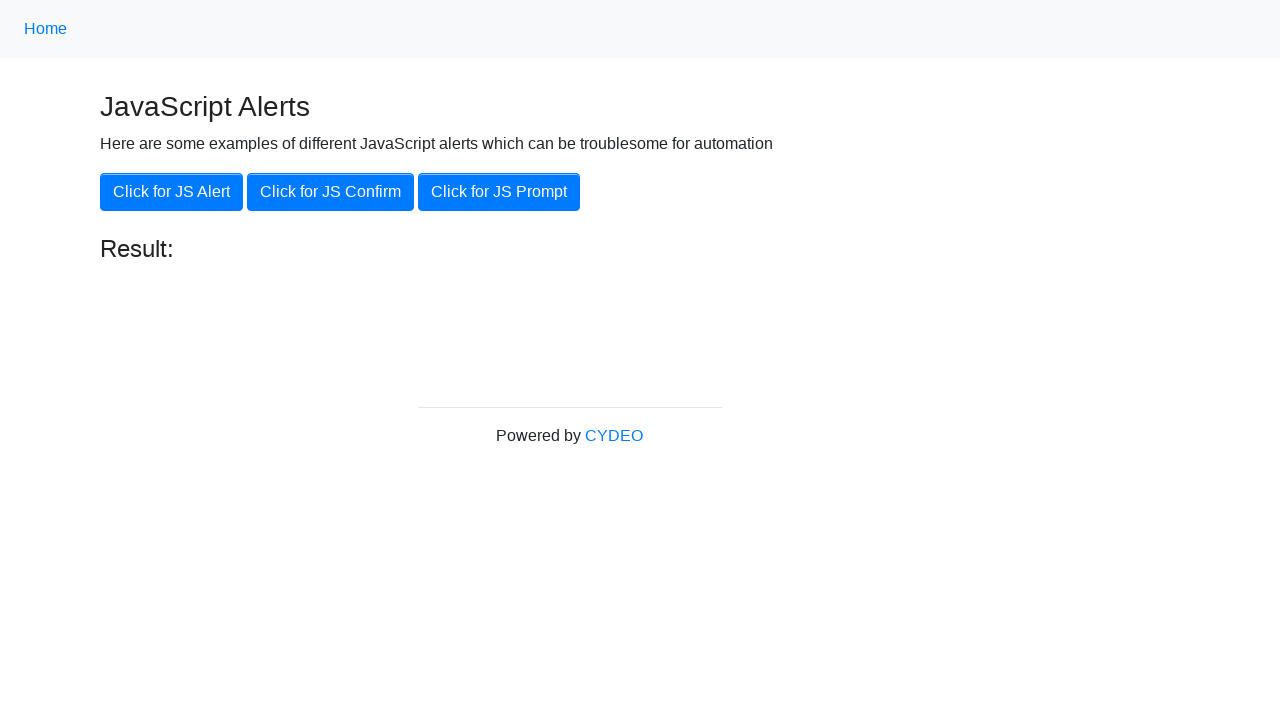

Clicked 'Click for JS Confirm' button to trigger confirmation dialog at (330, 192) on xpath=//button[.='Click for JS Confirm']
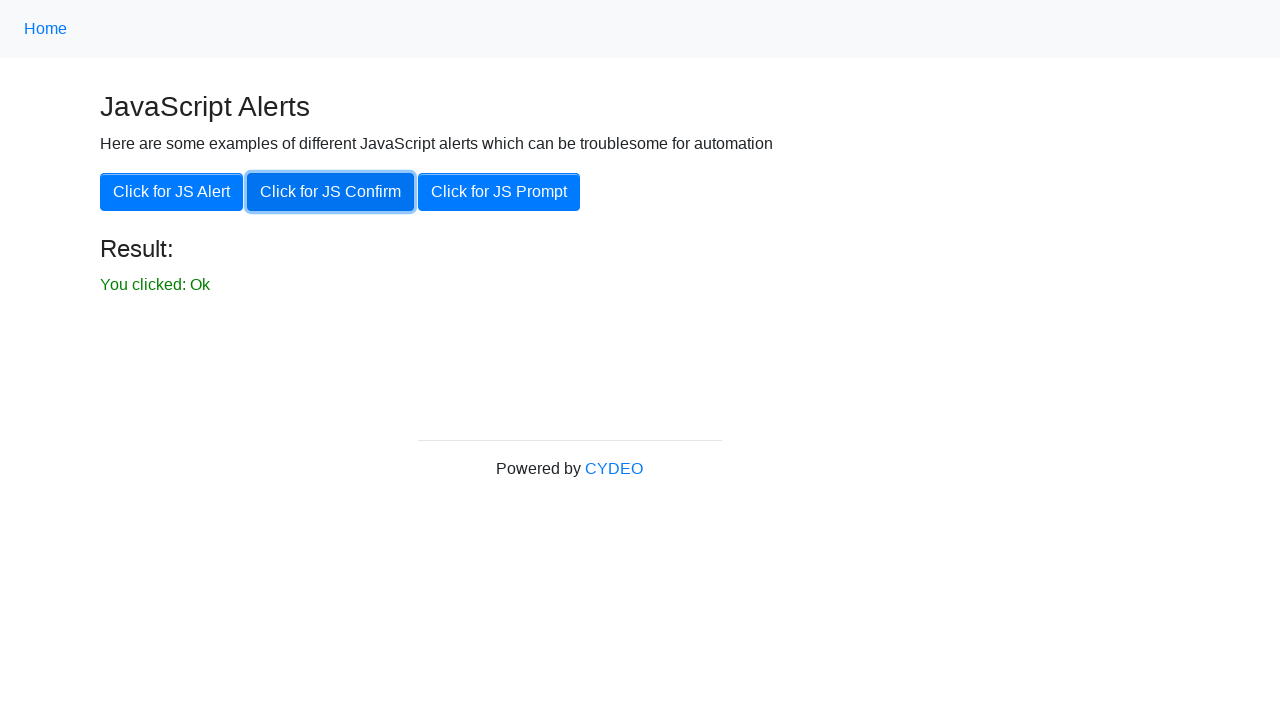

Waited for result message to become visible
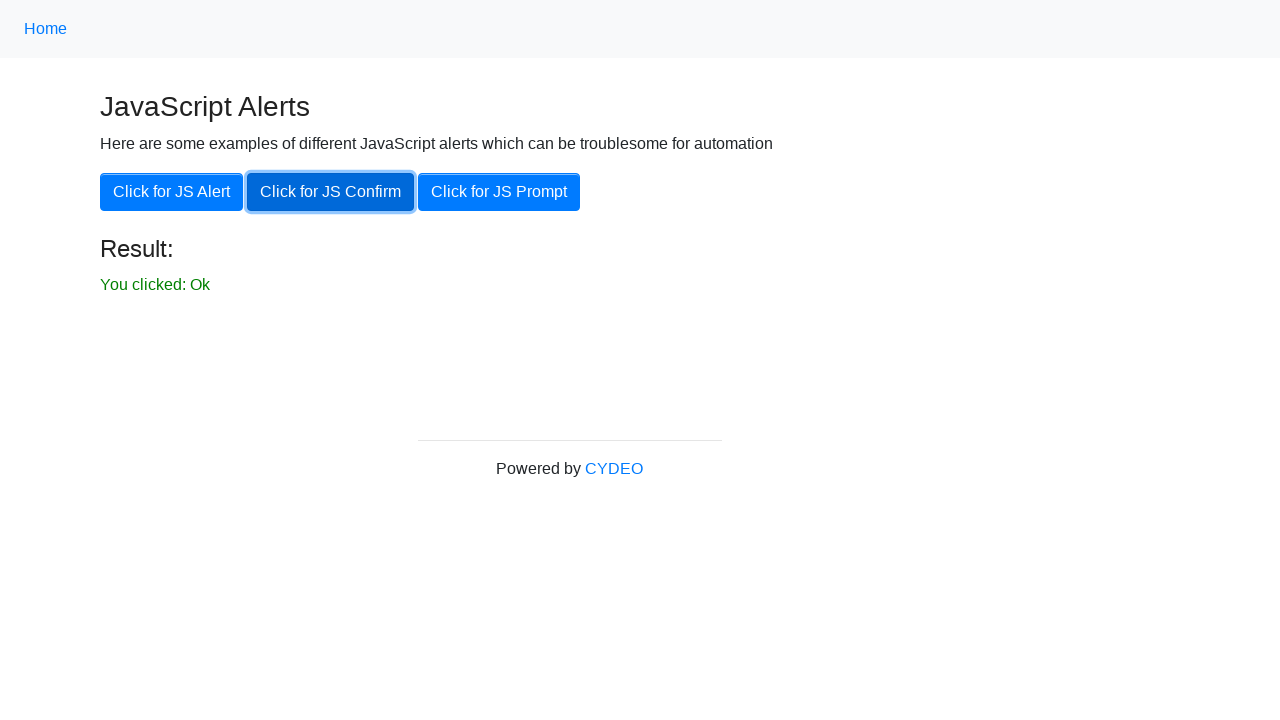

Verified result message is displayed
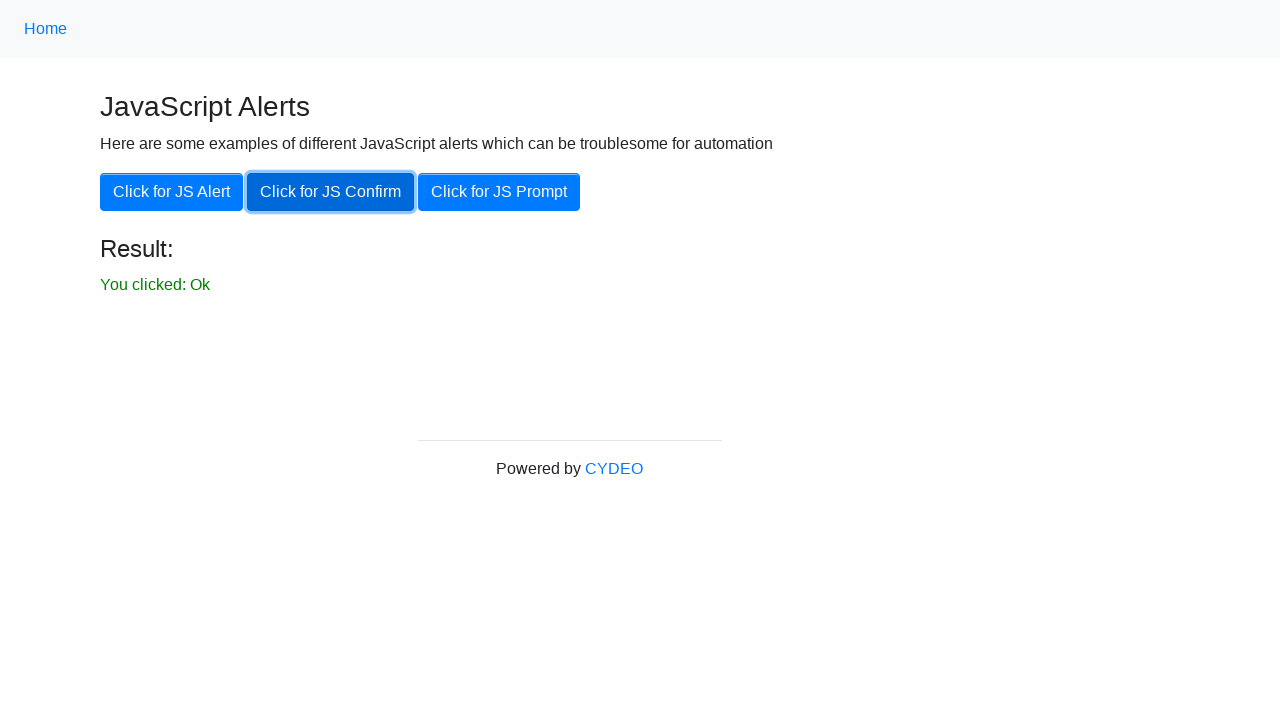

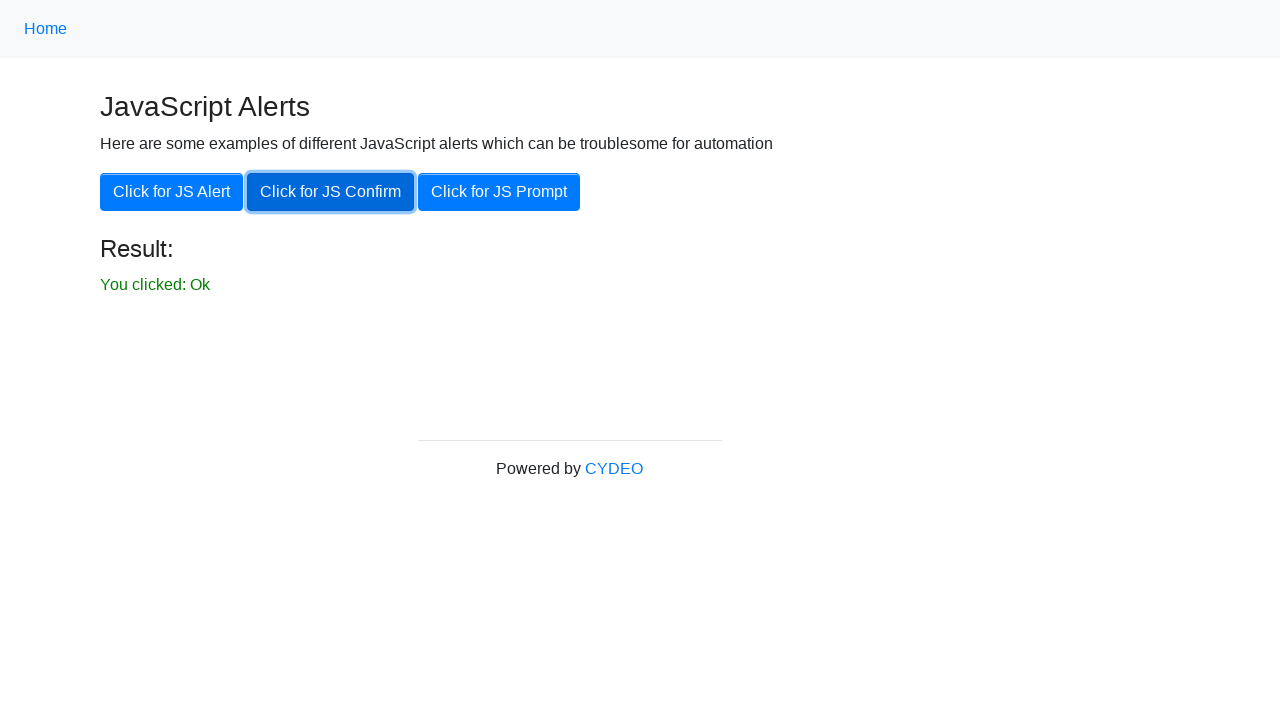